Tests mouse actions including drag and drop using mouse events, double-click on a button, and mouse wheel scrolling

Starting URL: https://testautomationpractice.blogspot.com/

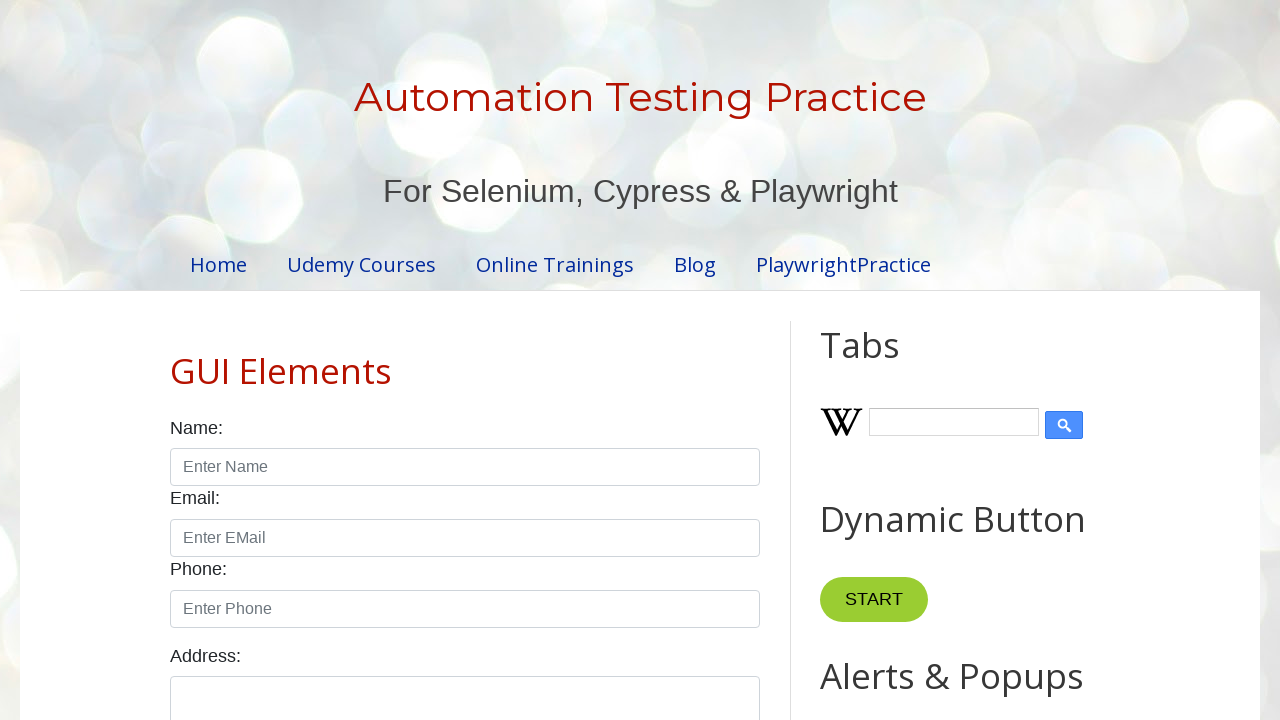

Scrolled draggable element into view
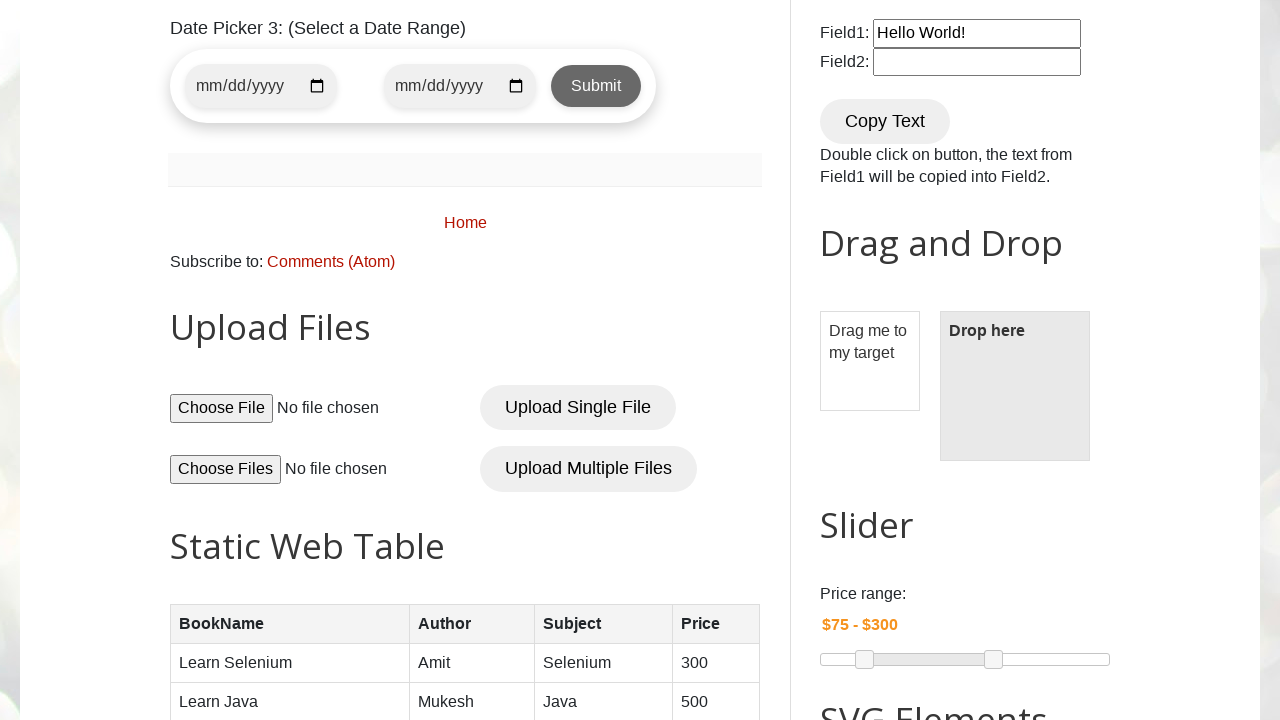

Hovered over draggable element at (870, 361) on #draggable
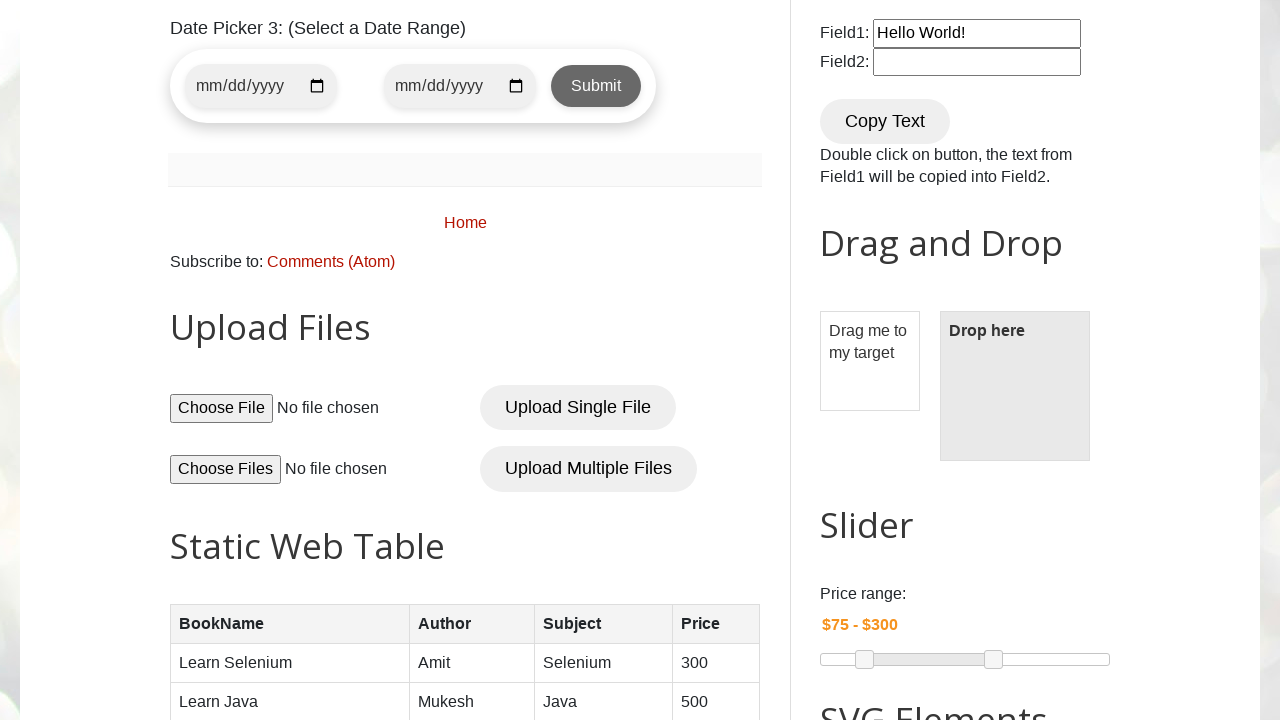

Pressed mouse button down on draggable element at (870, 361)
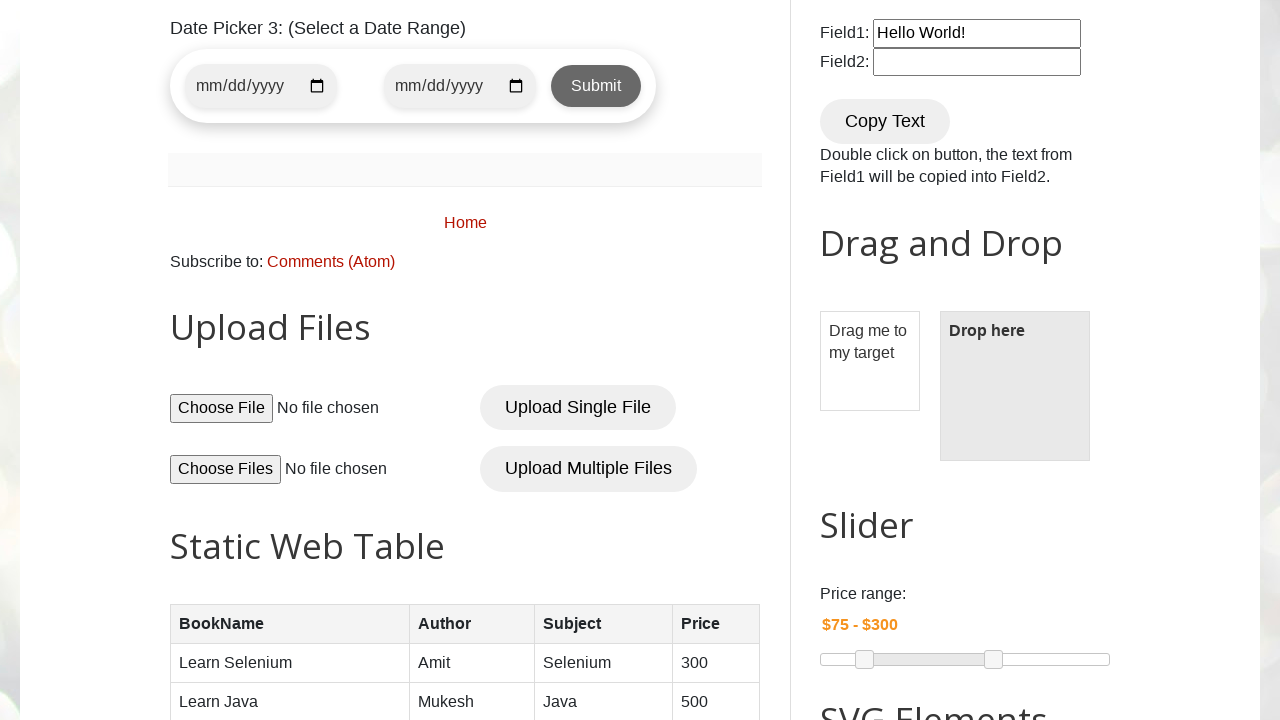

Hovered over droppable element at (1015, 386) on #droppable
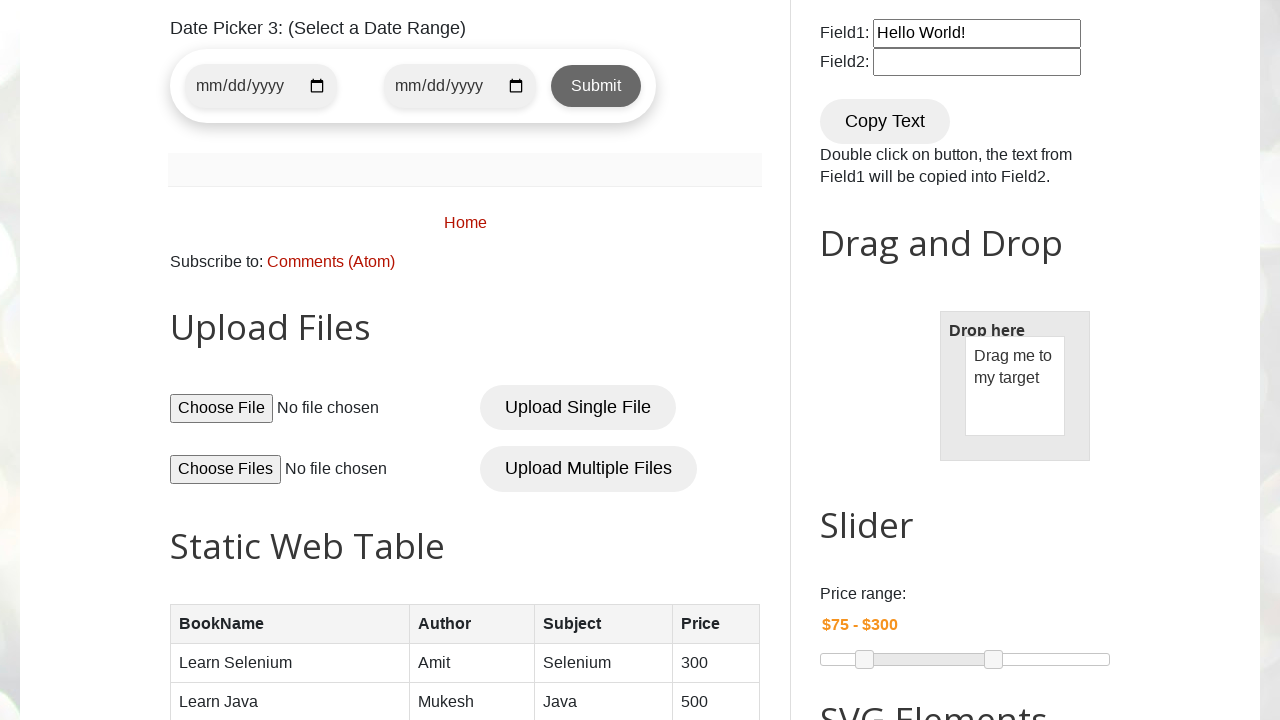

Released mouse button on droppable element - drag and drop completed at (1015, 386)
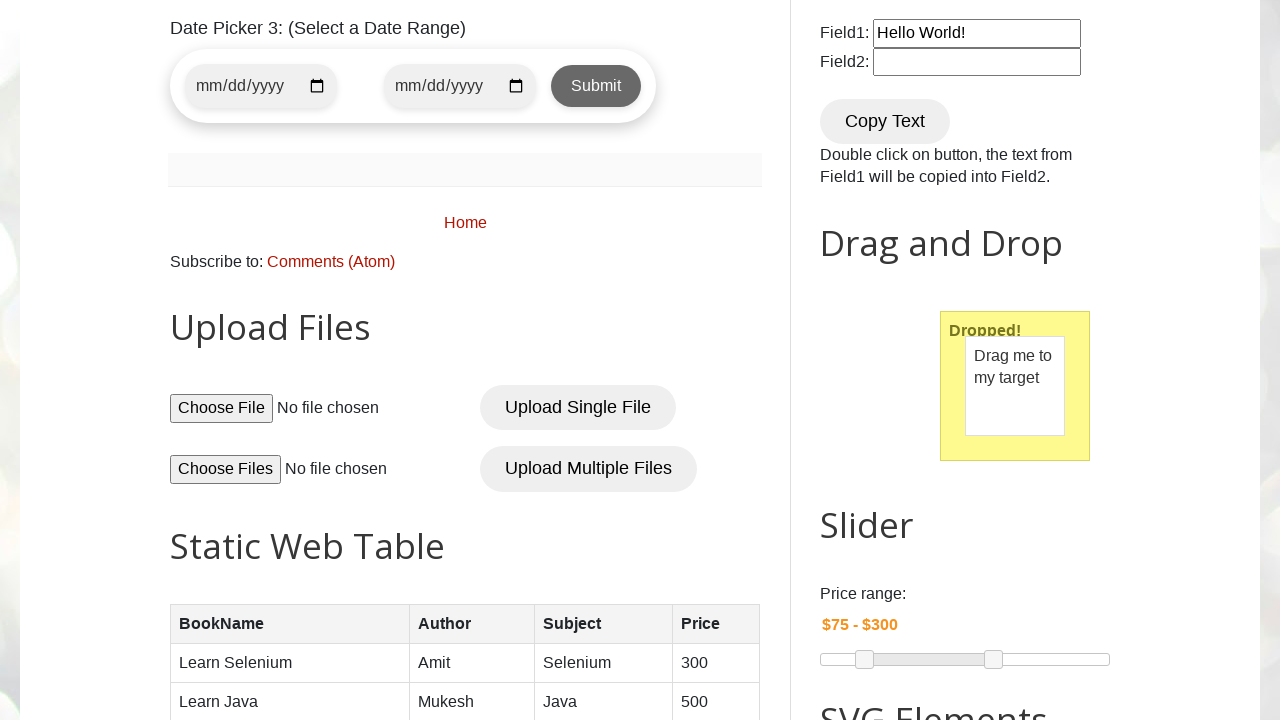

Double-clicked on Copy Text button at (885, 121) on internal:role=button[name="Copy Text"i]
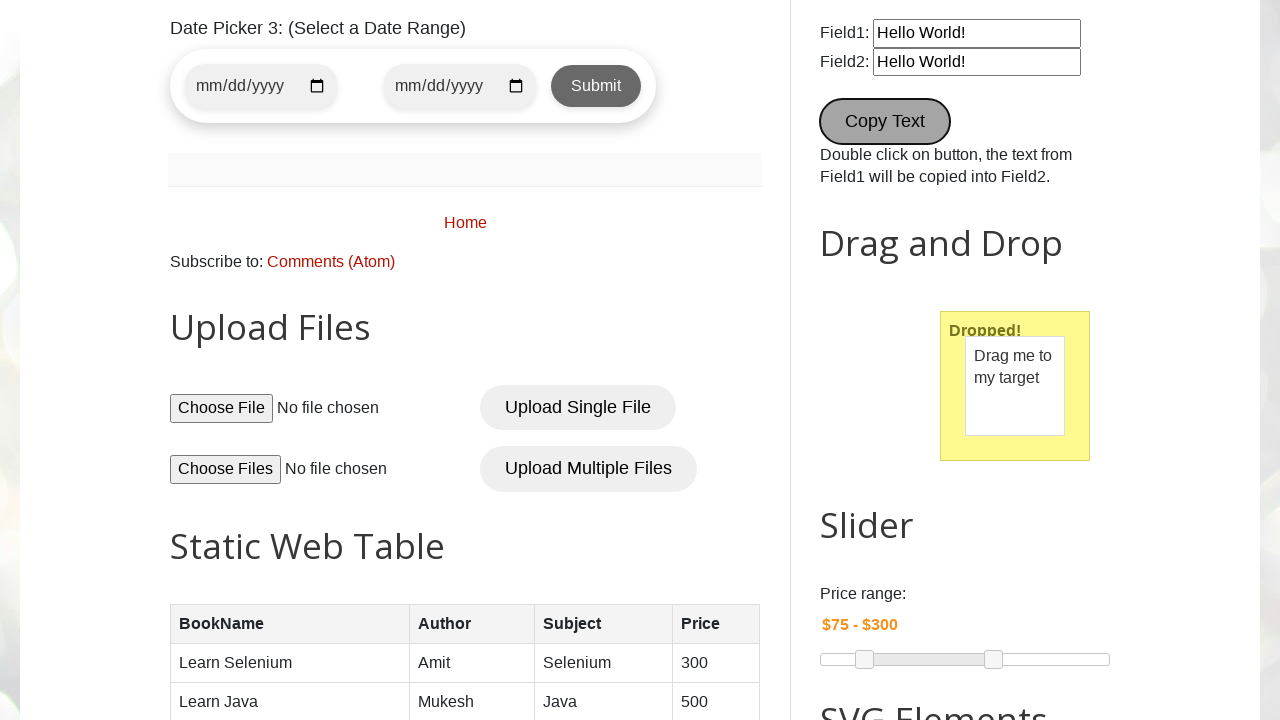

Scrolled down by 1000 pixels using mouse wheel
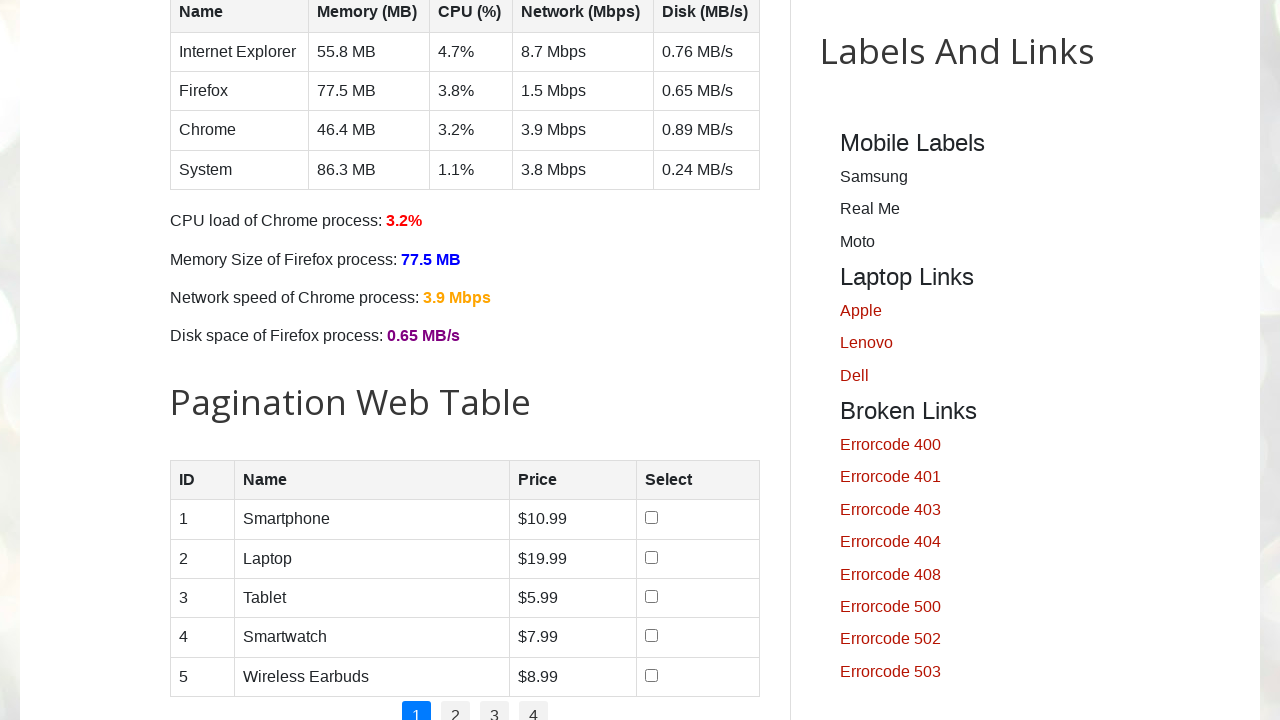

Scrolled up by 1000 pixels using mouse wheel
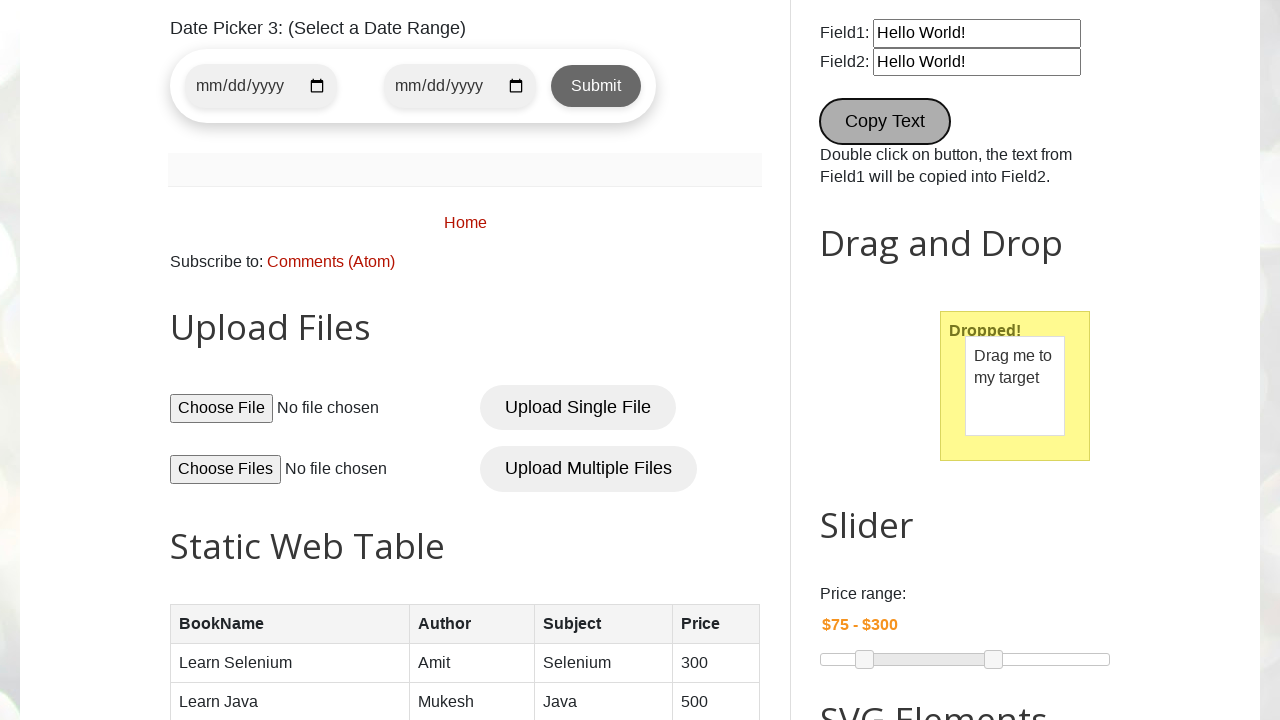

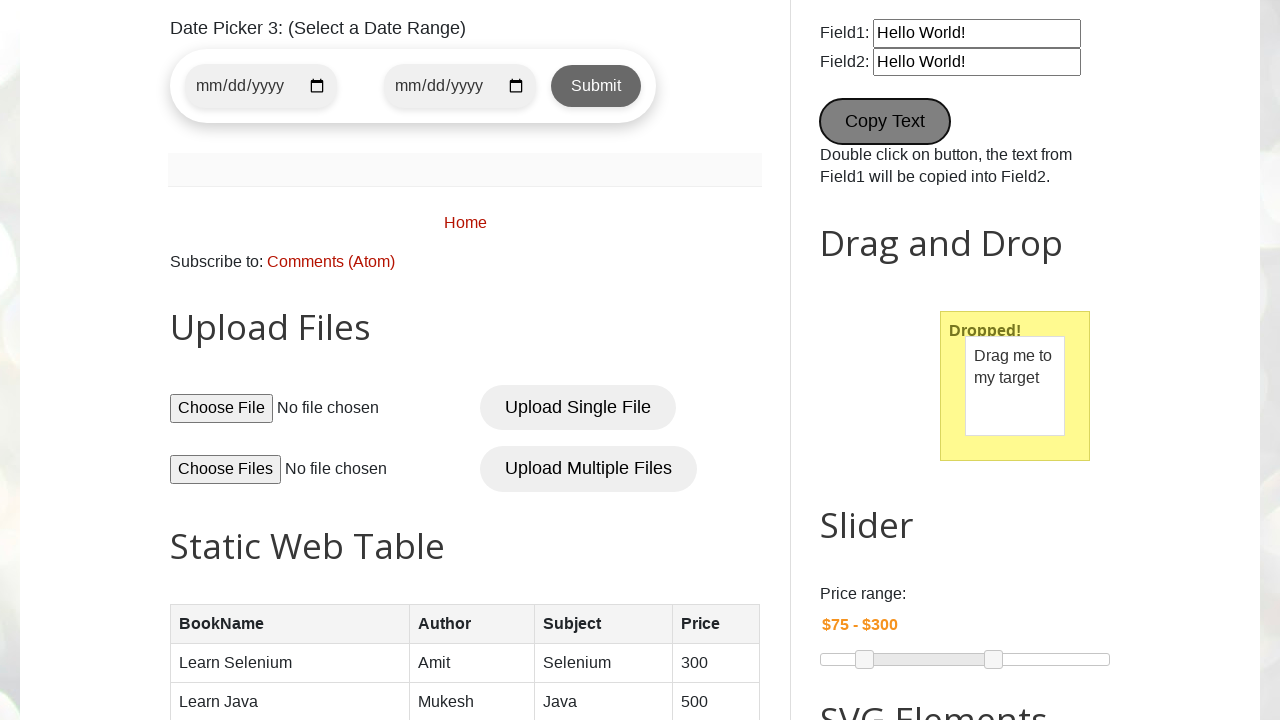